Fills out a registration form by entering text in various input fields, selecting radio buttons and checkboxes, and selecting languages from a dropdown menu

Starting URL: https://demo.automationtesting.in/Register.html

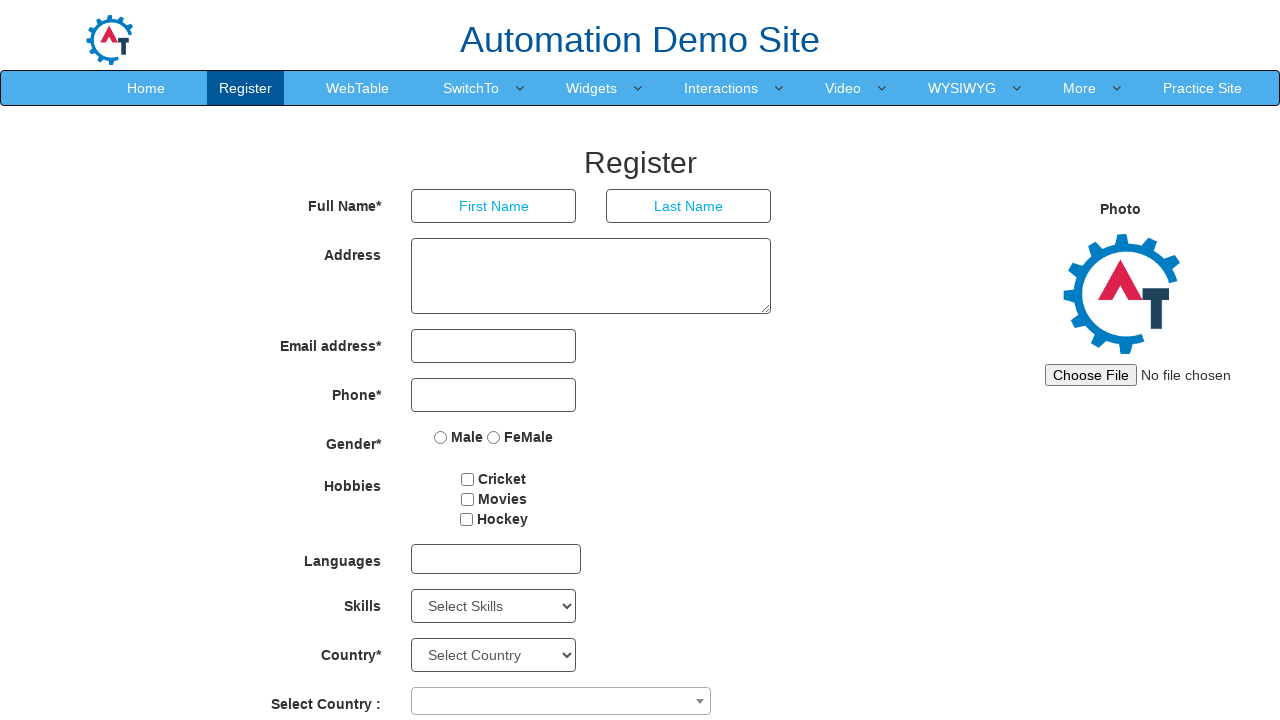

Filled first name field with 'ABCDEF' on //*[@id="basicBootstrapForm"]/div[1]/div[1]/input
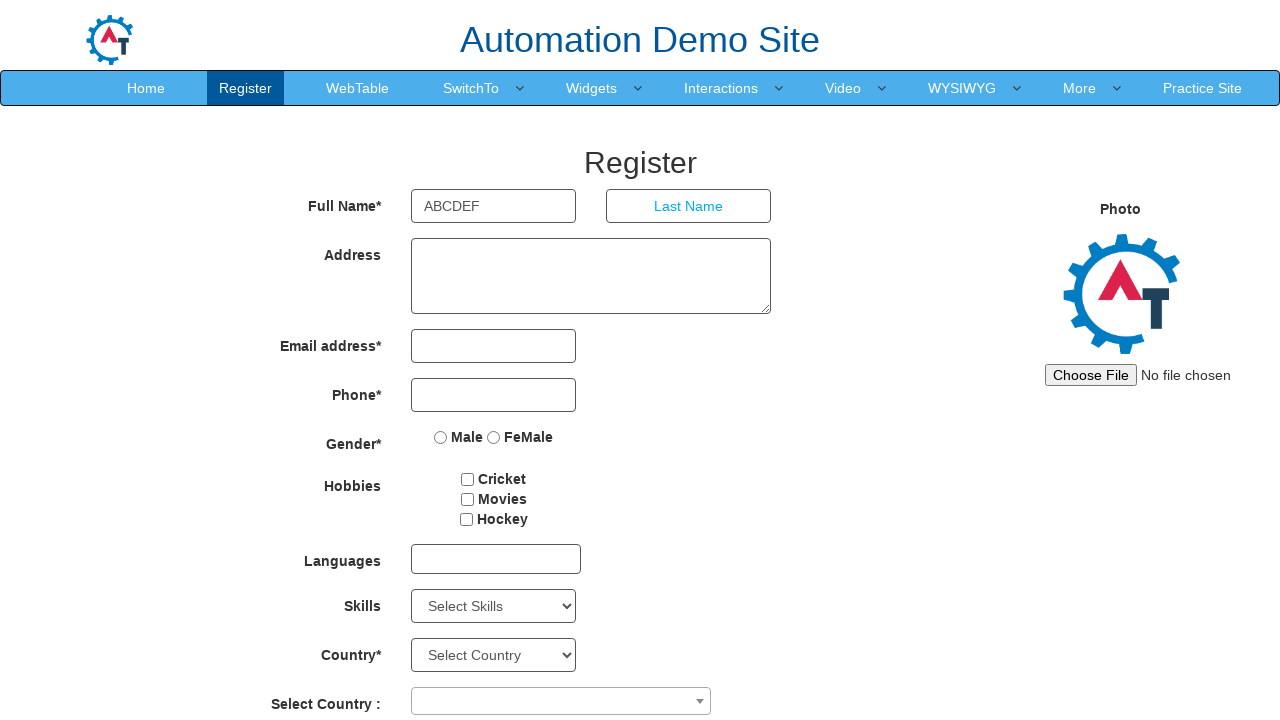

Filled last name field with 'GHIJKL' on //*[@id="basicBootstrapForm"]/div[1]/div[2]/input
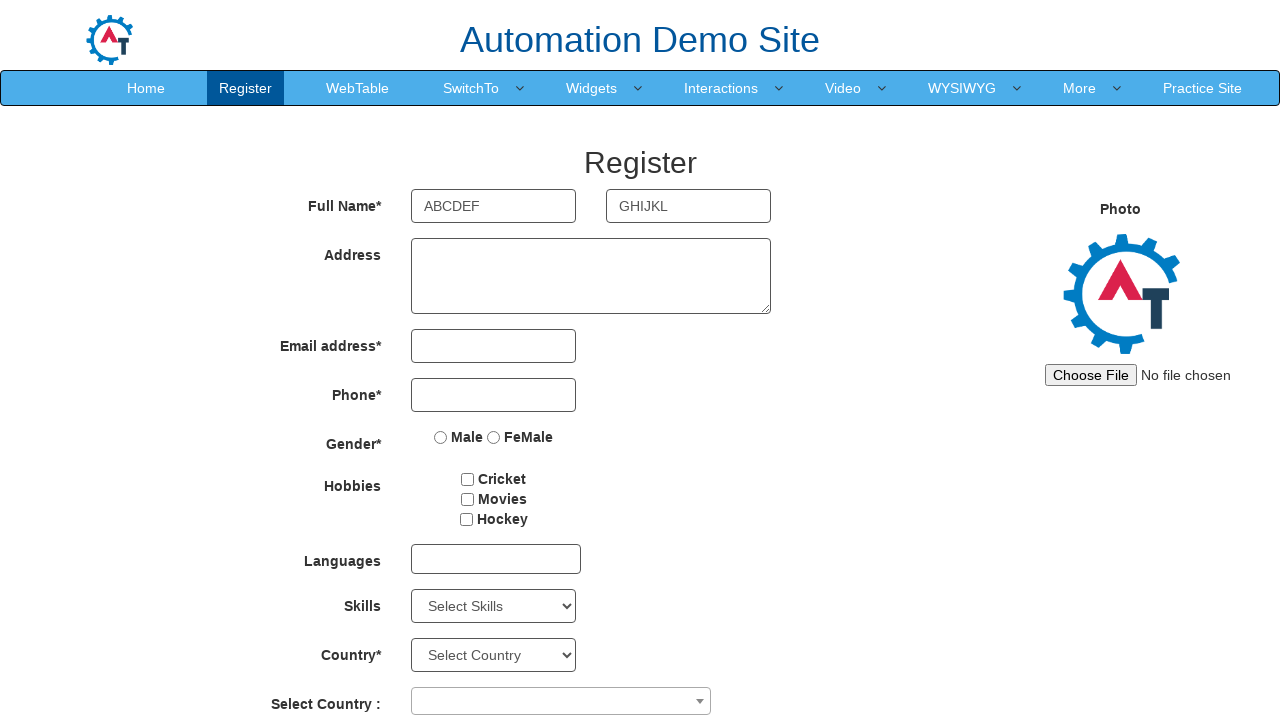

Filled address field with '12234-N56ST-NewJersey' on //*[@id="basicBootstrapForm"]/div[2]/div/textarea
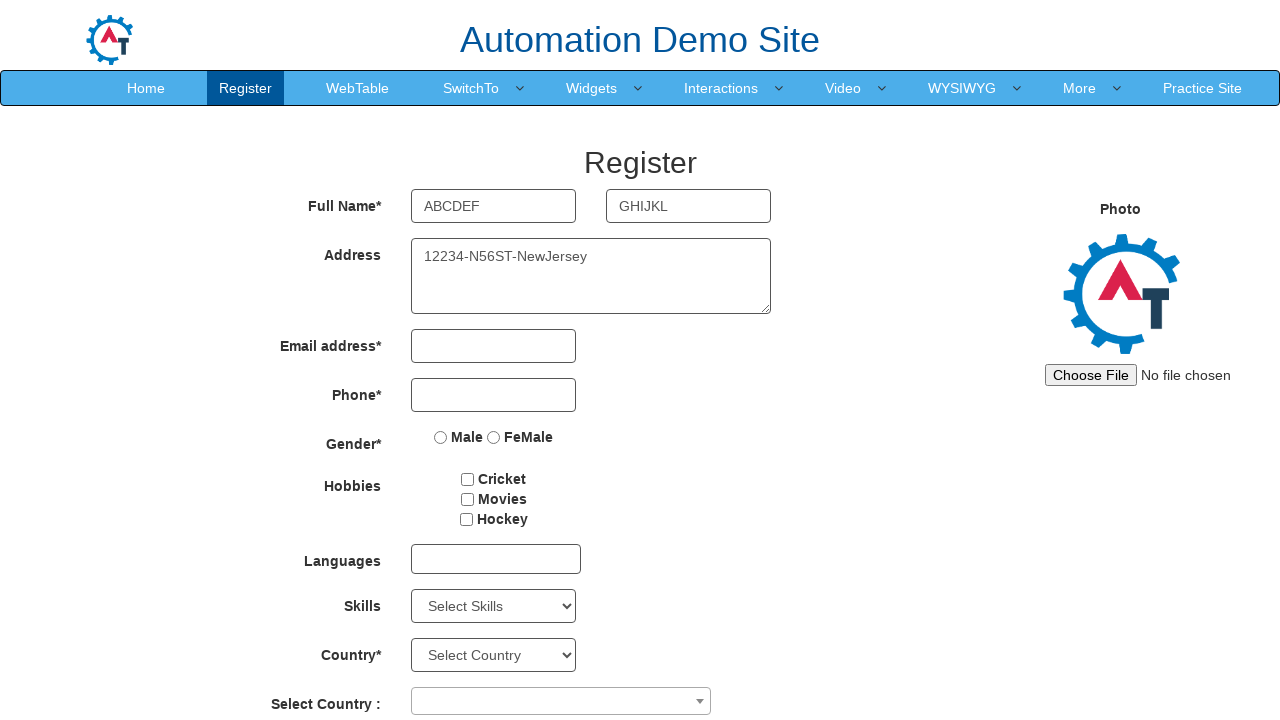

Filled email field with 'ABCDEF@XYZ.com' on //*[@id="eid"]/input
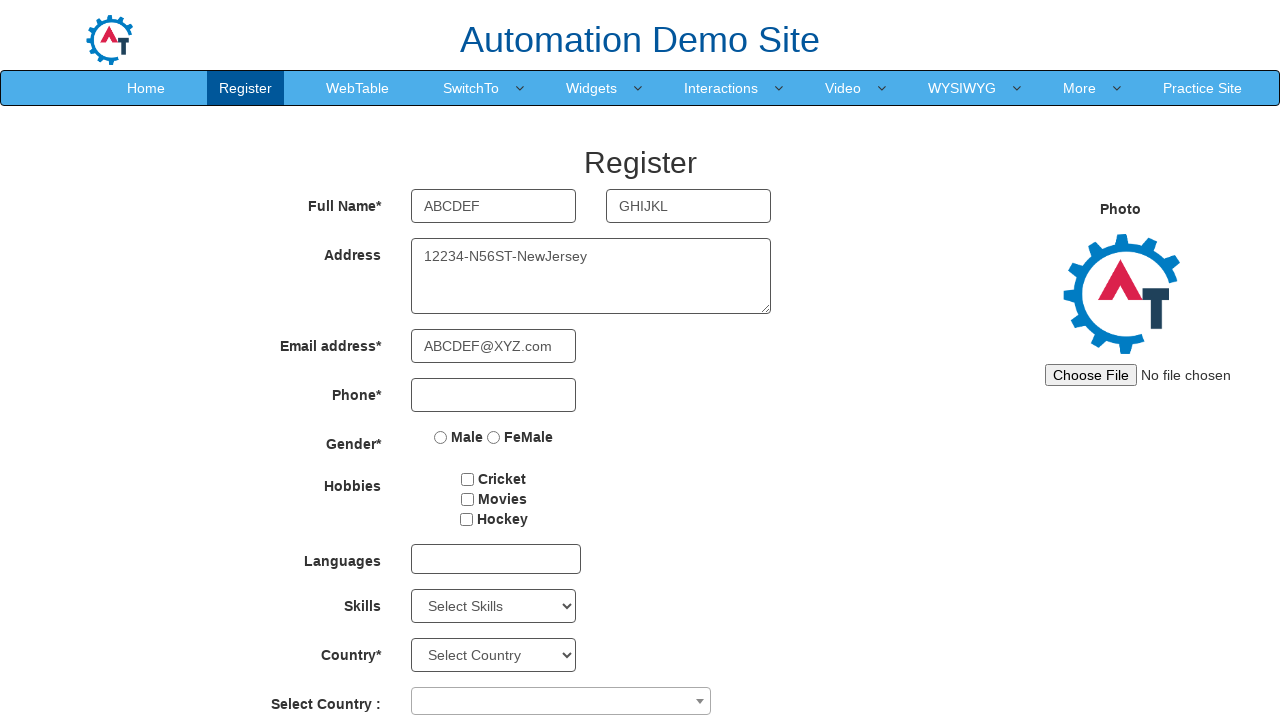

Filled phone number field with '9876543210' on //*[@id="basicBootstrapForm"]/div[4]/div/input
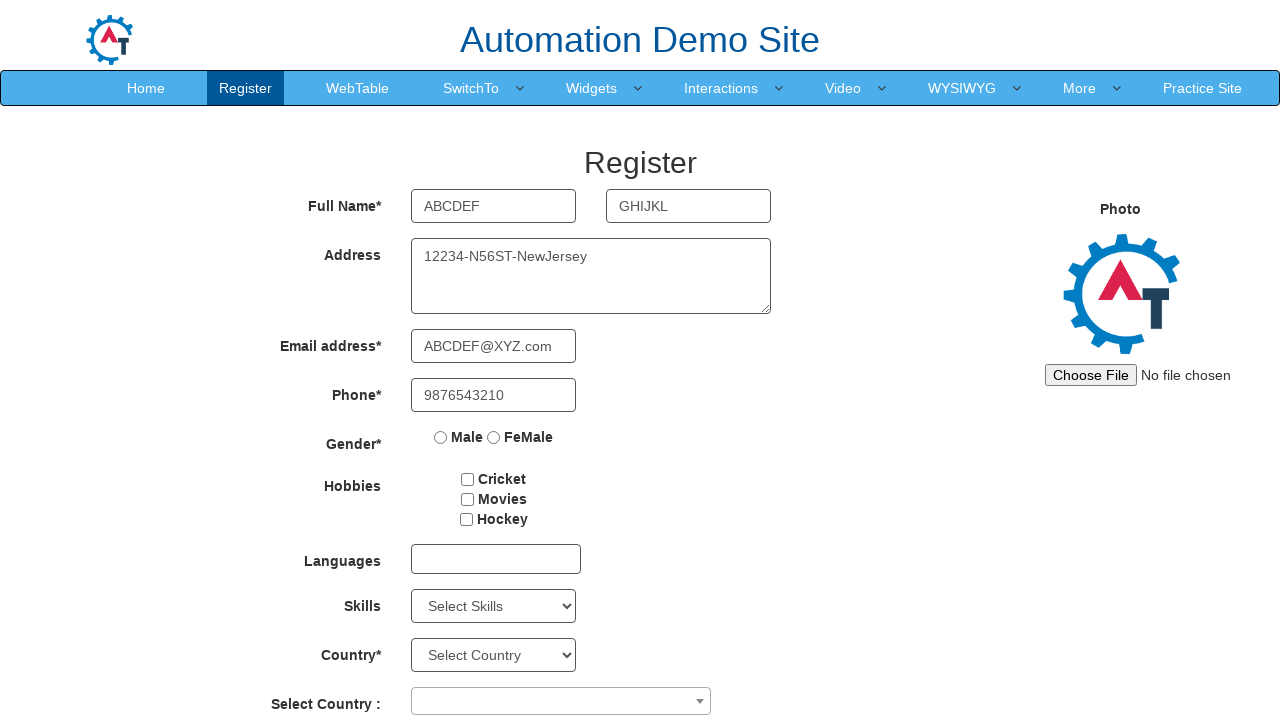

Selected Female radio button at (520, 437) on xpath=//*[@id="basicBootstrapForm"]/div[5]/div/label[2]
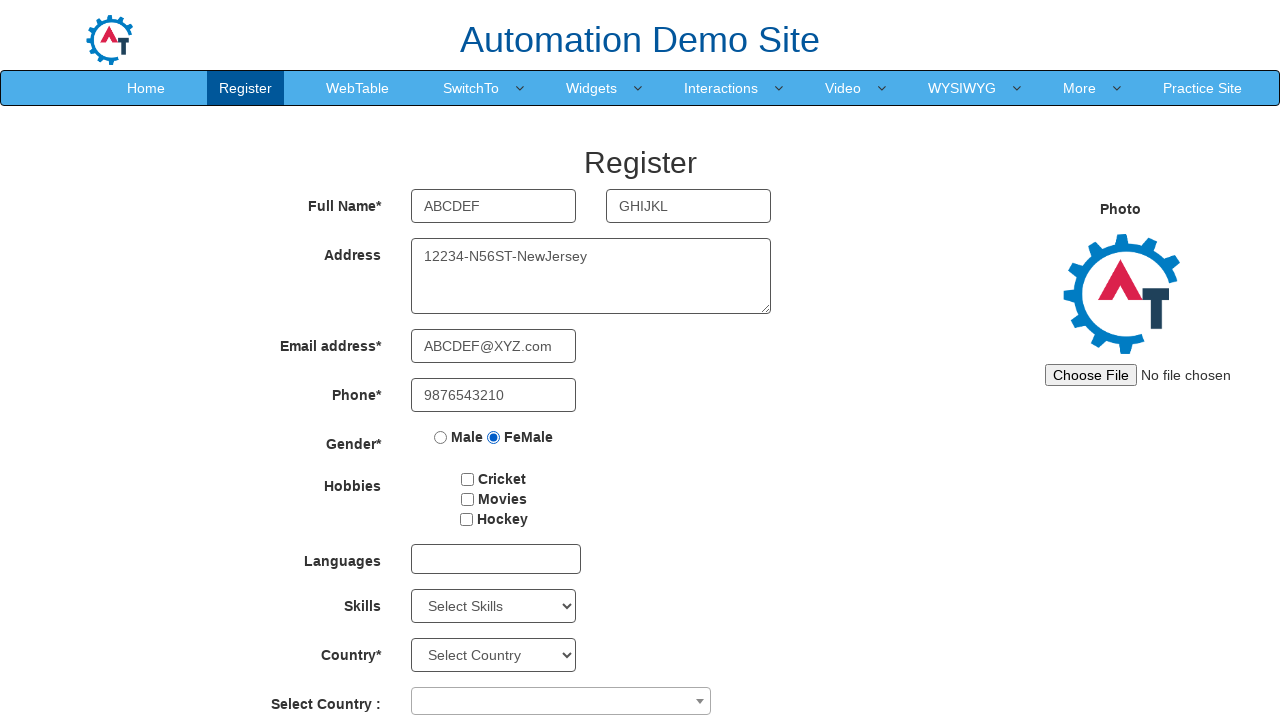

Checked hobbies checkbox at (467, 499) on xpath=//*[@id="checkbox2"]
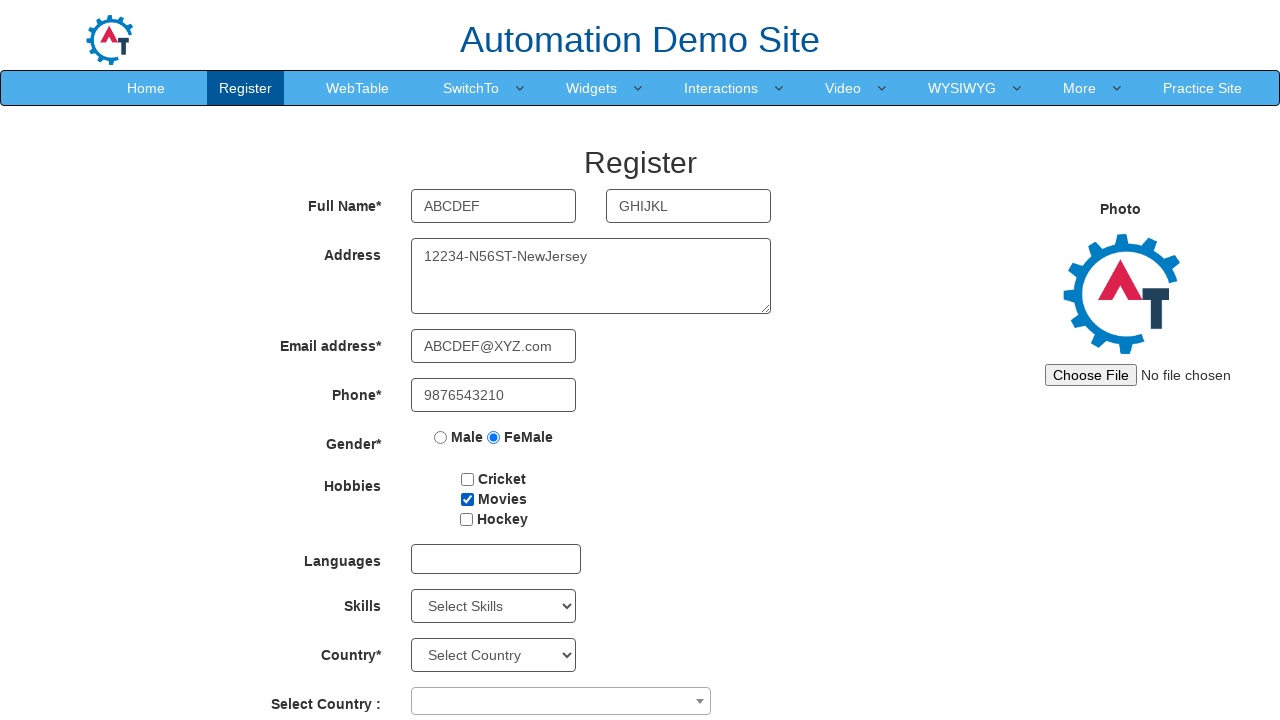

Scrolled language dropdown into view
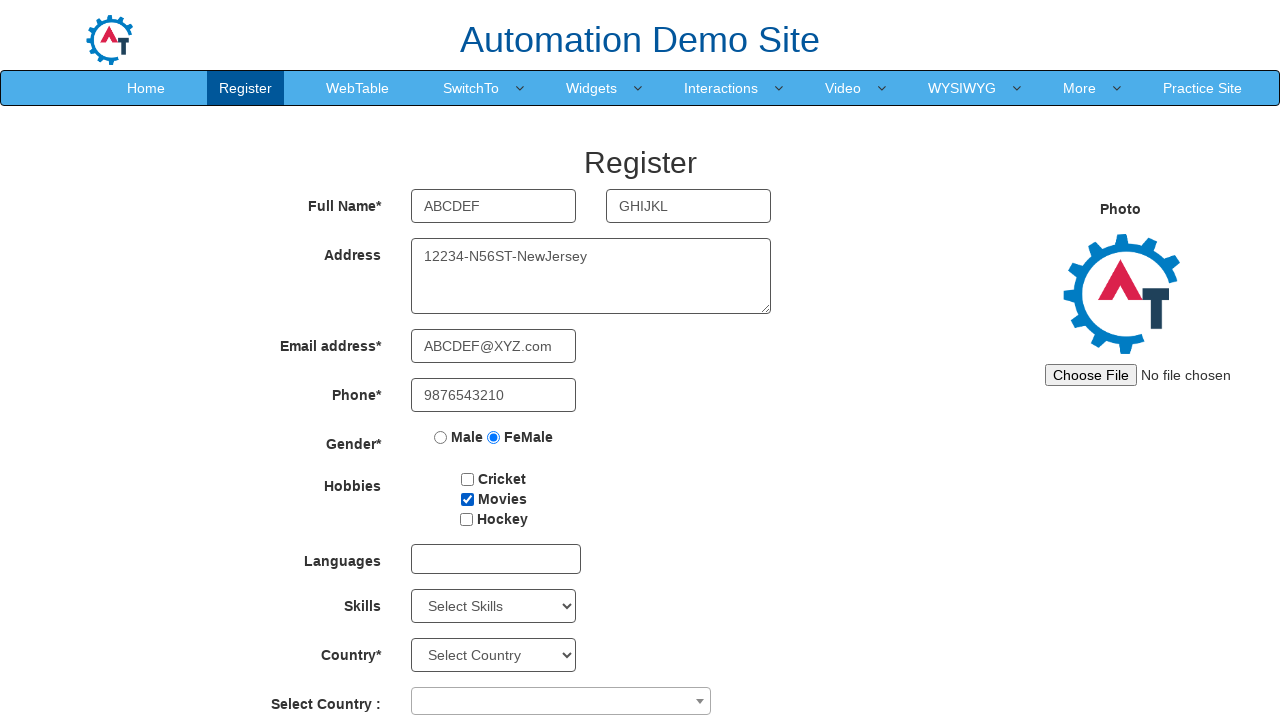

Opened language dropdown menu at (496, 559) on xpath=//*[@id="msdd"]
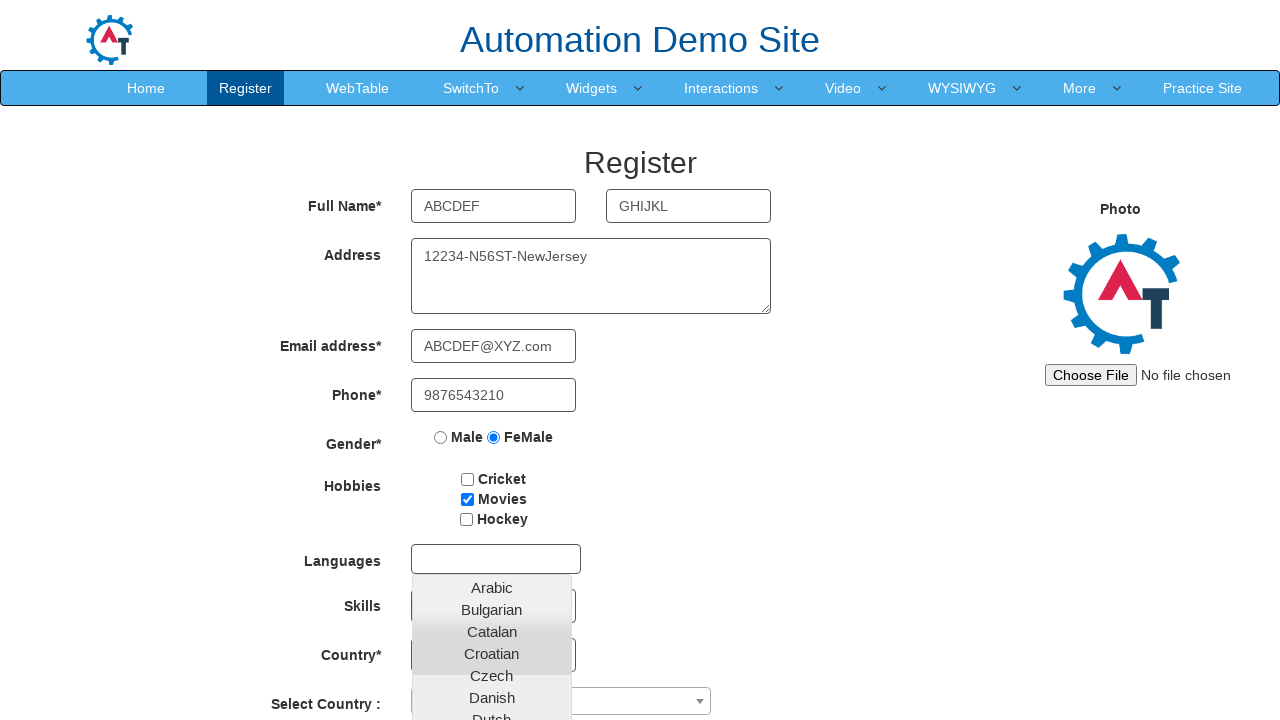

Selected English from language dropdown at (492, 457) on text=English
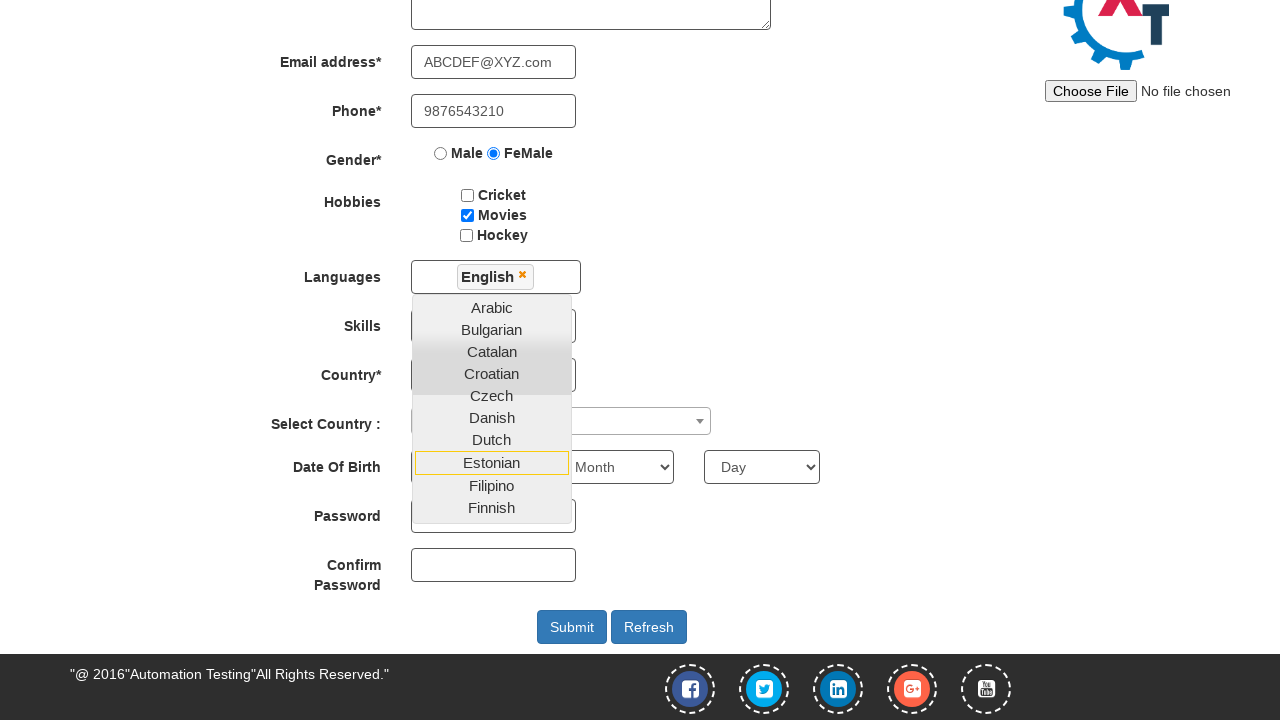

Selected Hindi from language dropdown at (492, 408) on text=Hindi
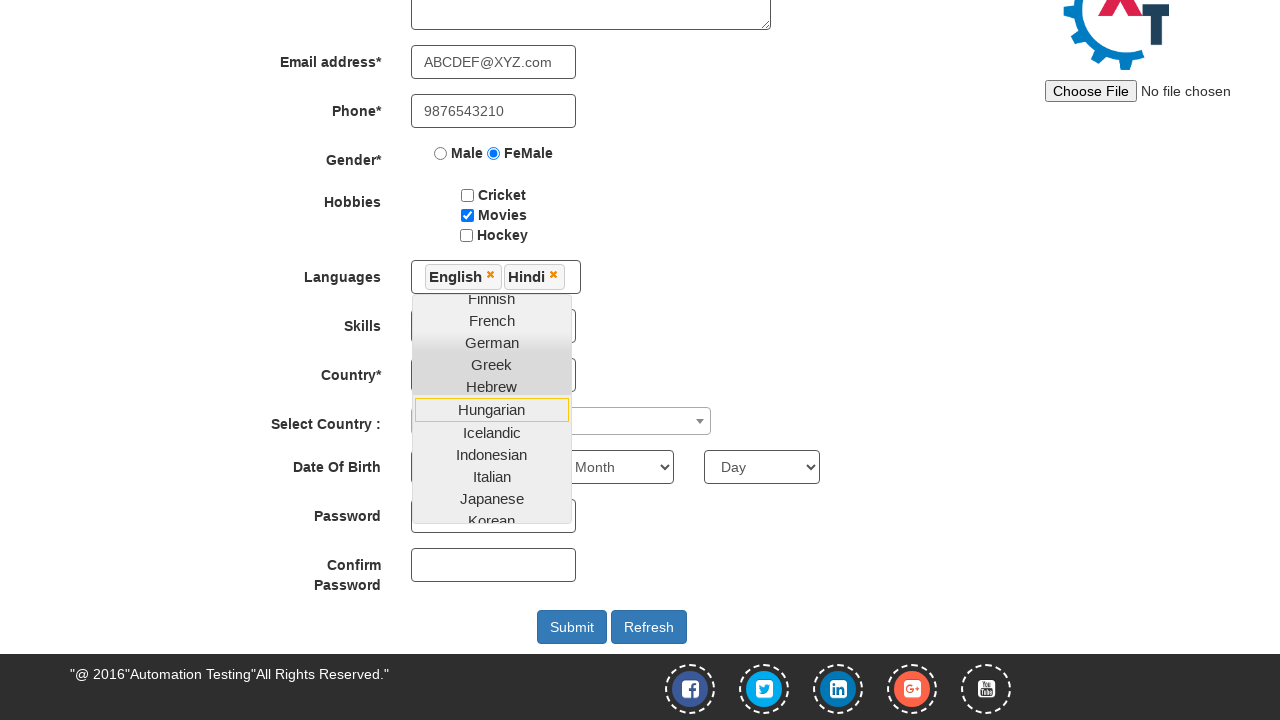

Checked additional checkbox at (468, 195) on xpath=//*[@id="checkbox1"]
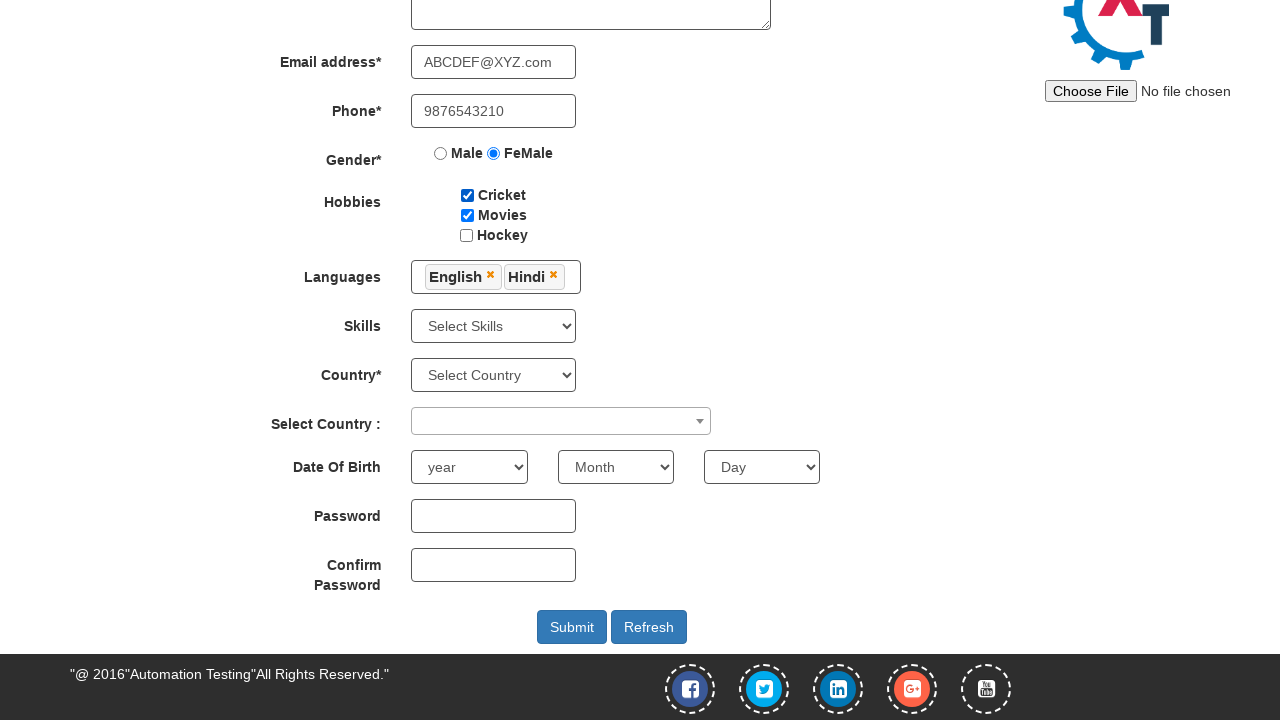

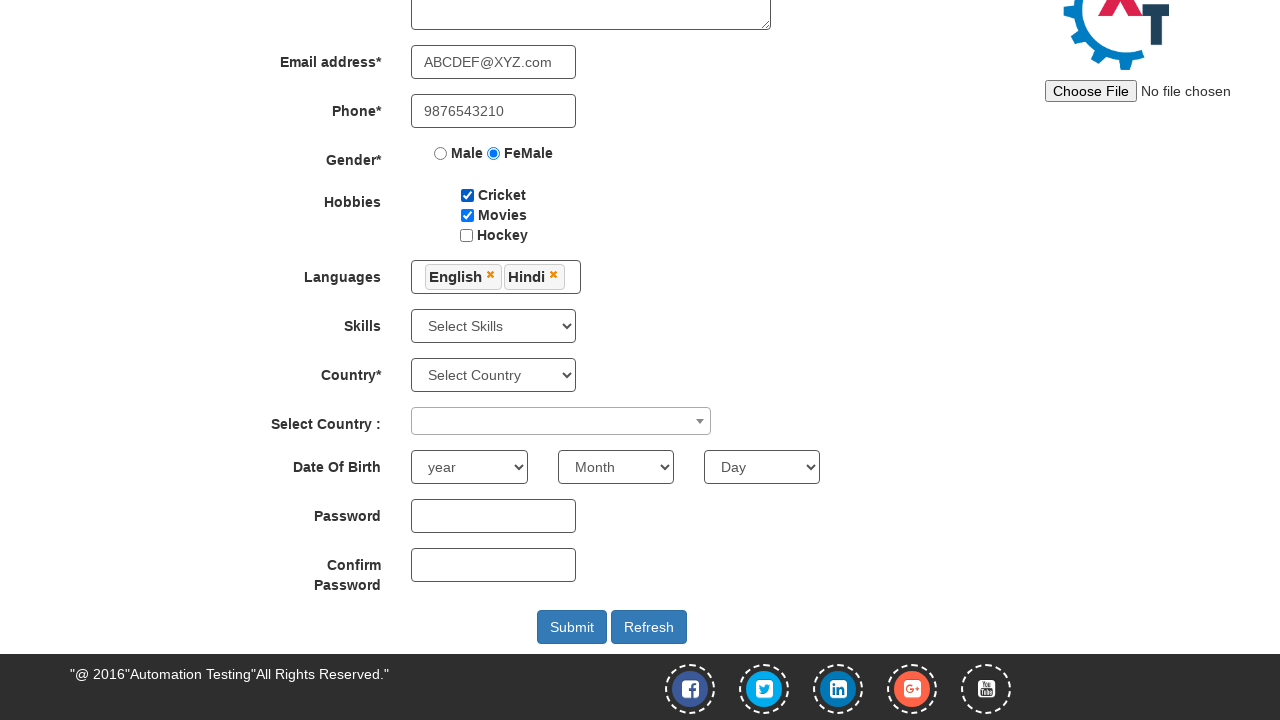